Tests copy-paste functionality between address fields by entering text in present address field, selecting all, copying, and pasting into permanent address field

Starting URL: https://grotechminds.com/registration/

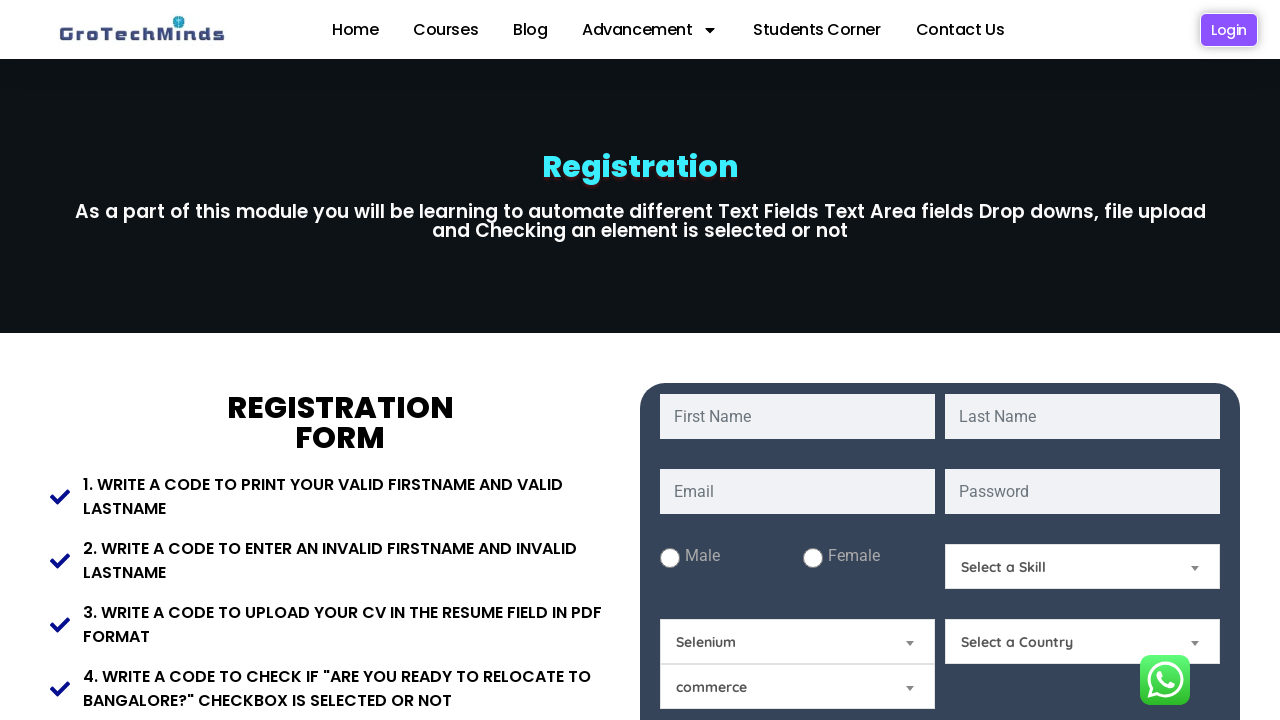

Filled present address field with 'Nagar Colony, dhote ward, Hinganghat-442301' on #Present-Address
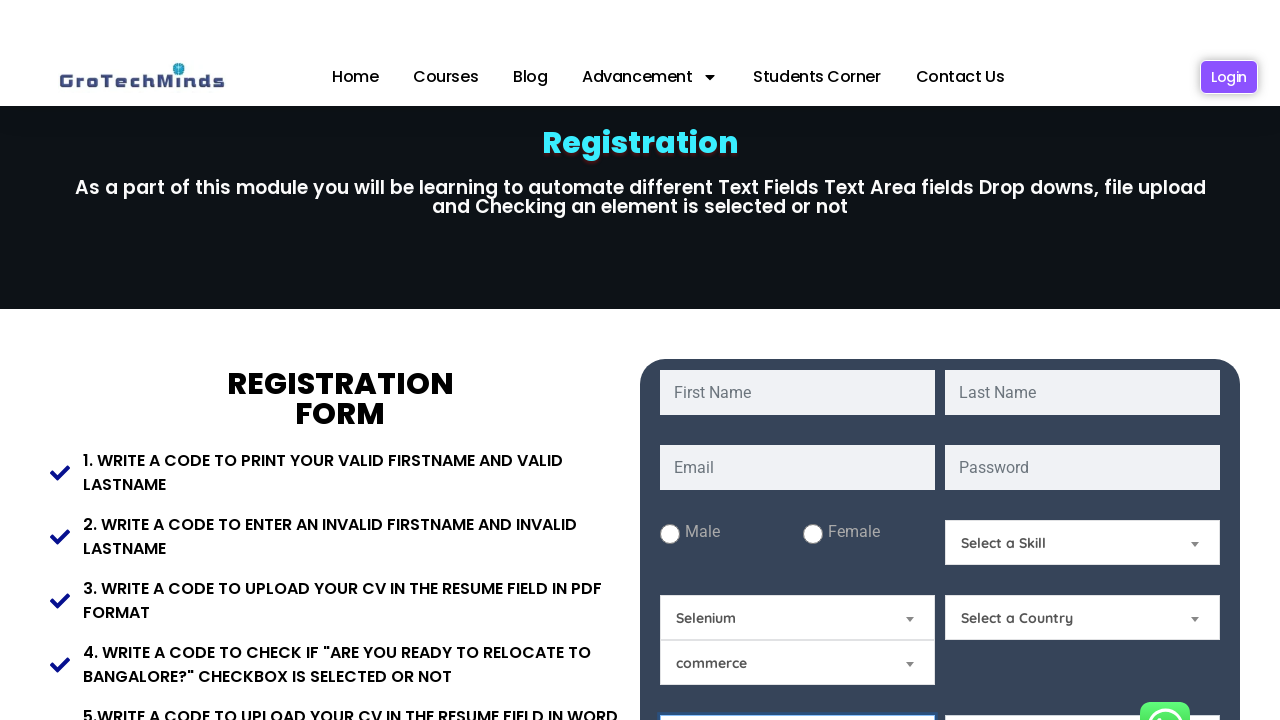

Selected all text in present address field using Ctrl+A on #Present-Address
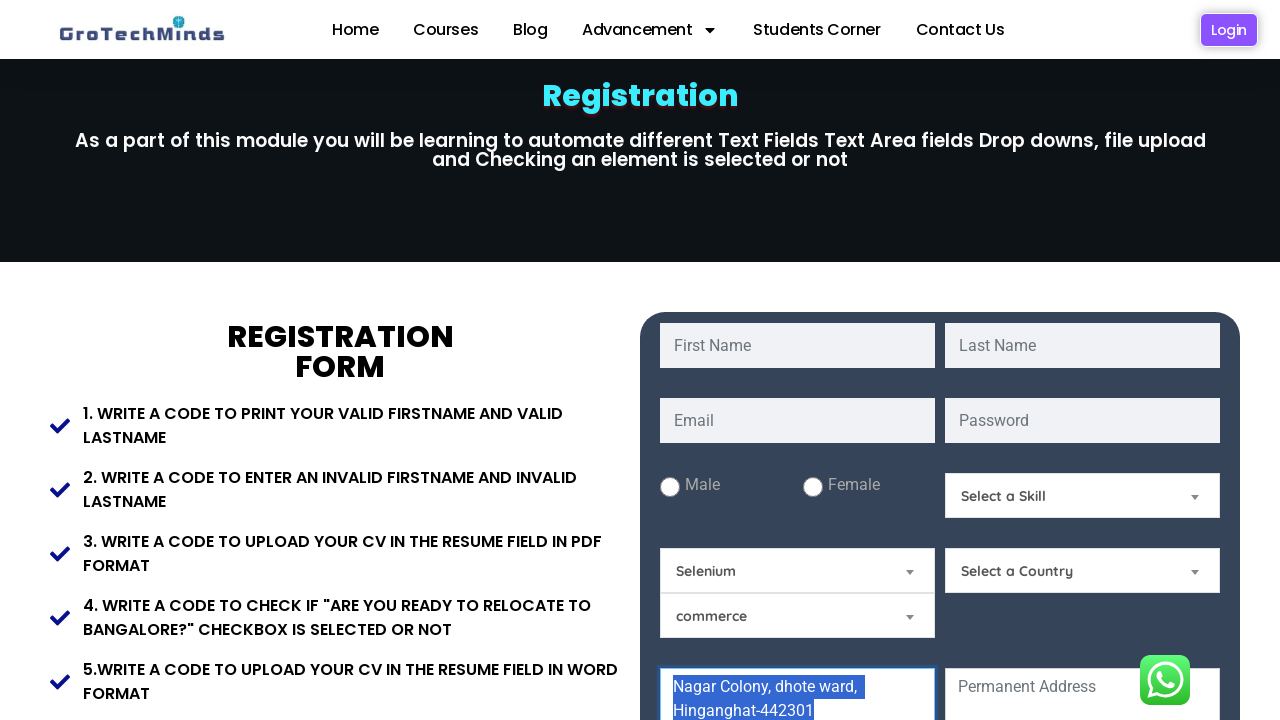

Copied selected text from present address field using Ctrl+C on #Present-Address
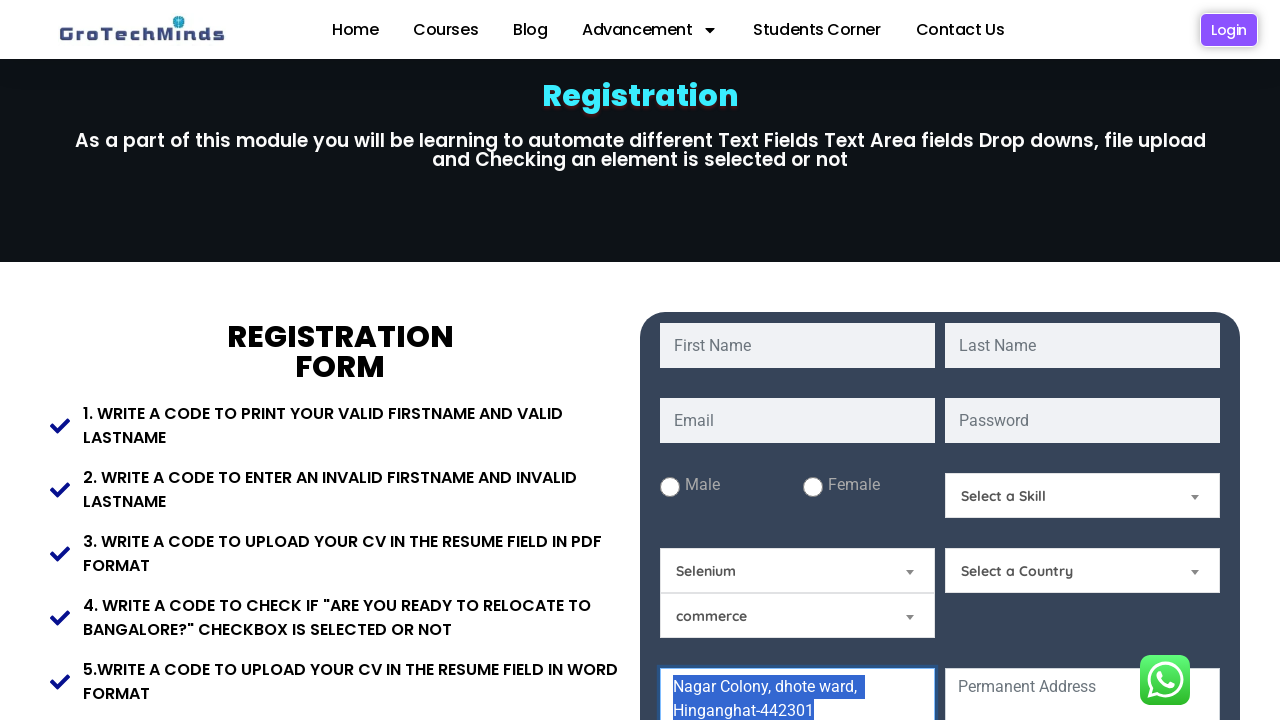

Clicked on permanent address field at (1082, 656) on #Permanent-Address
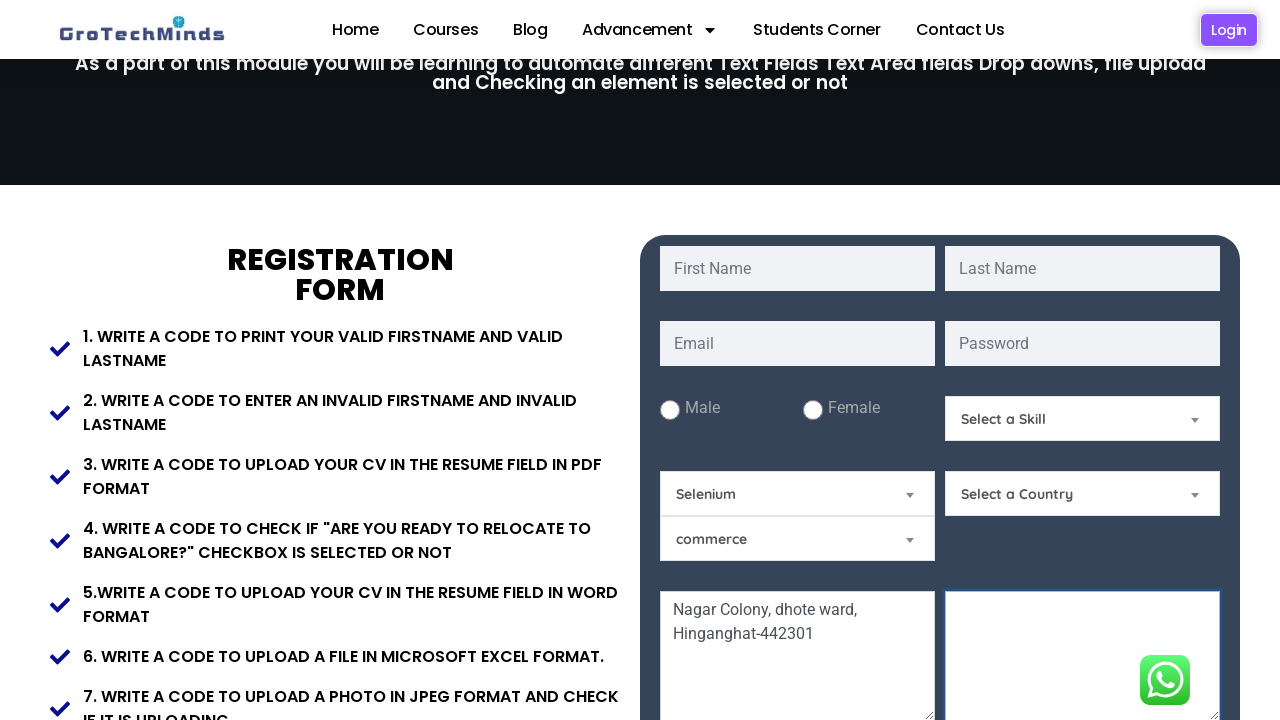

Pasted address text into permanent address field using Ctrl+V on #Permanent-Address
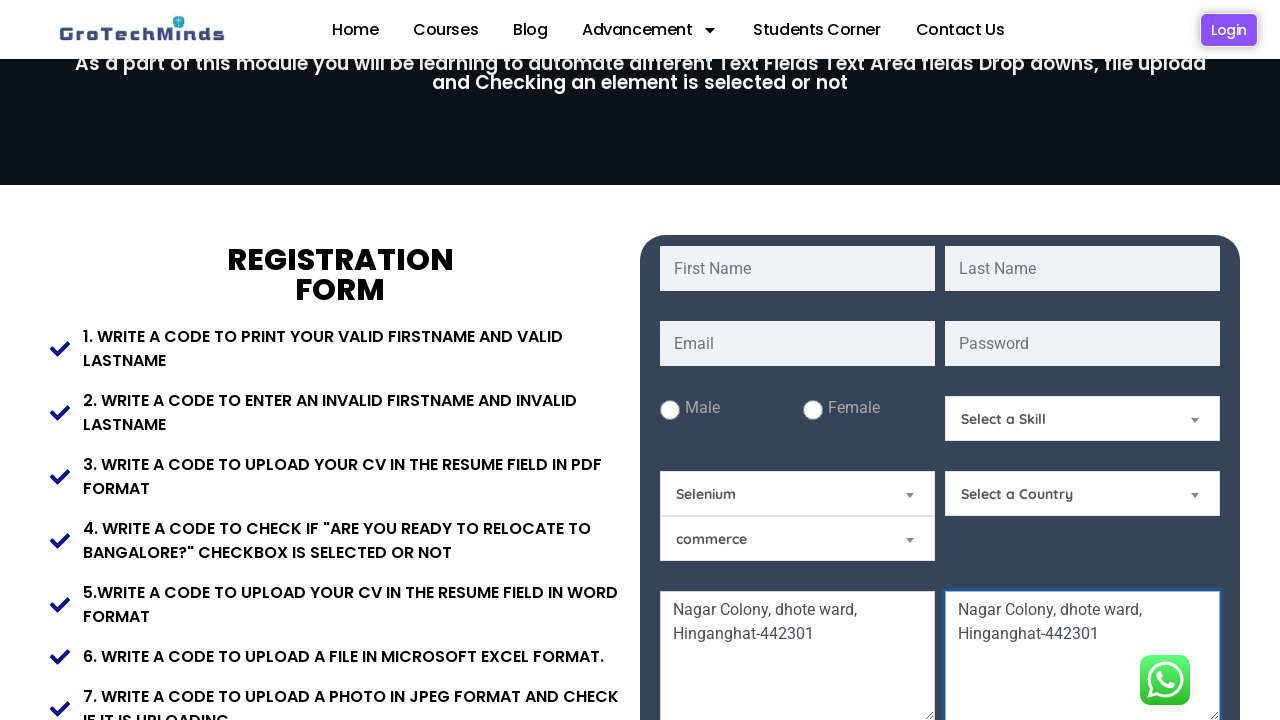

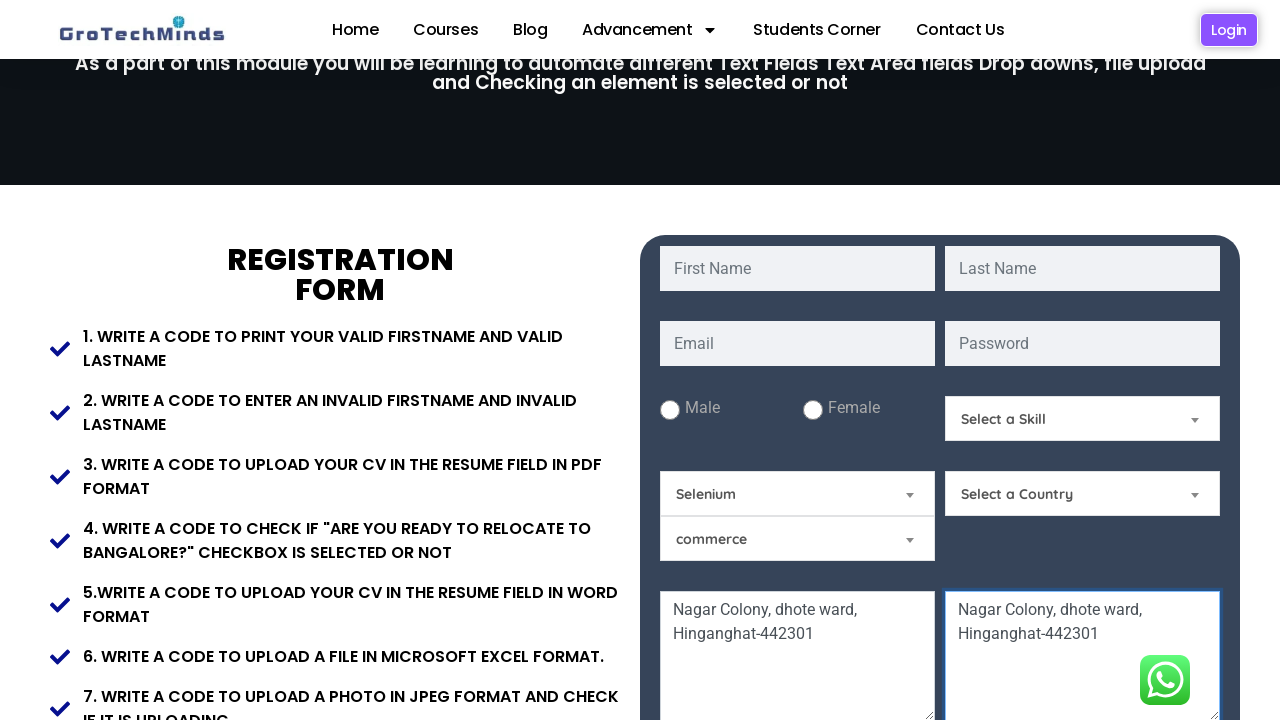